Retrieves an attribute value from an element, performs a mathematical calculation, and fills a form with the result along with selecting checkboxes and radio buttons

Starting URL: http://suninjuly.github.io/get_attribute.html

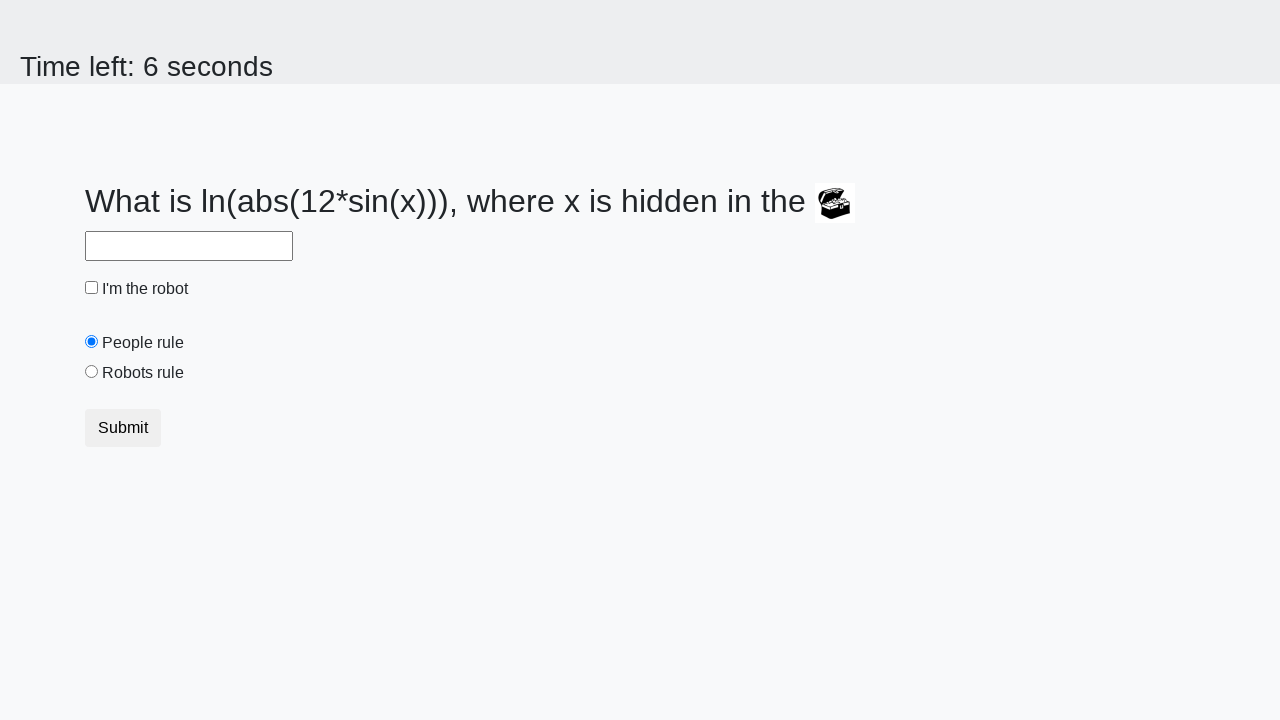

Located treasure element
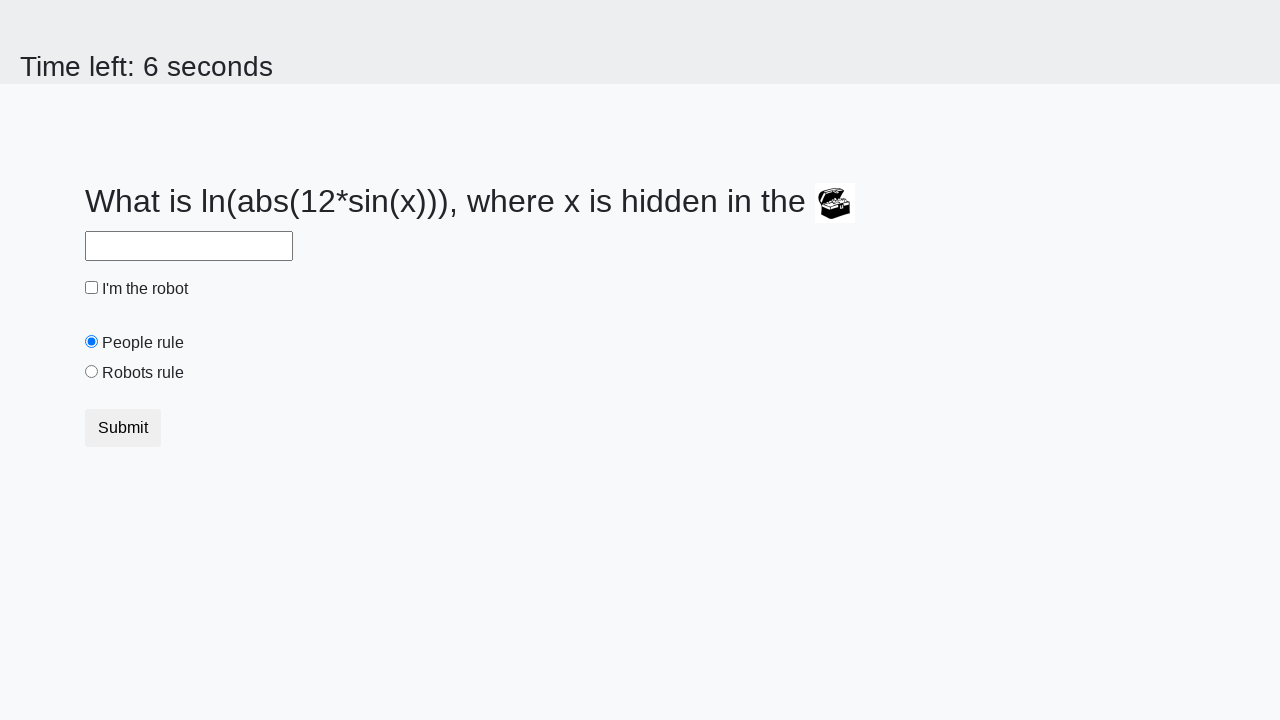

Retrieved 'valuex' attribute value: 468
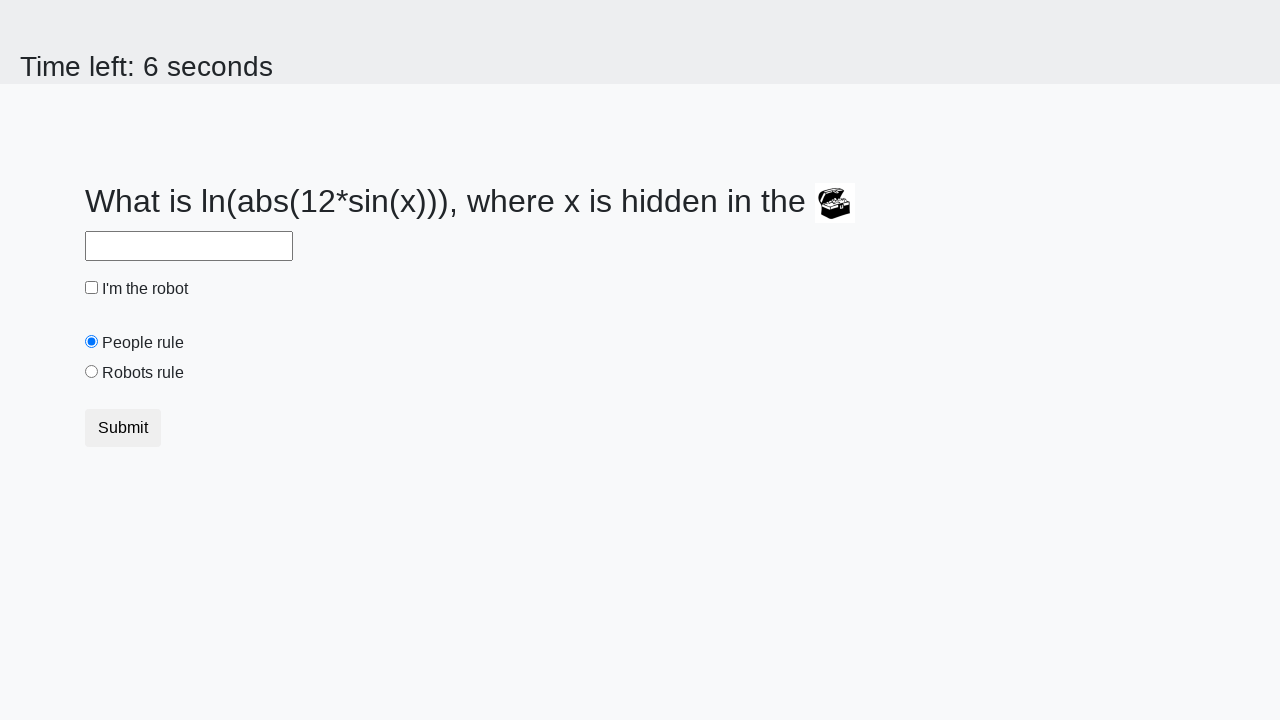

Calculated mathematical result using formula: log(abs(12*sin(468))) = 0.15342714684779035
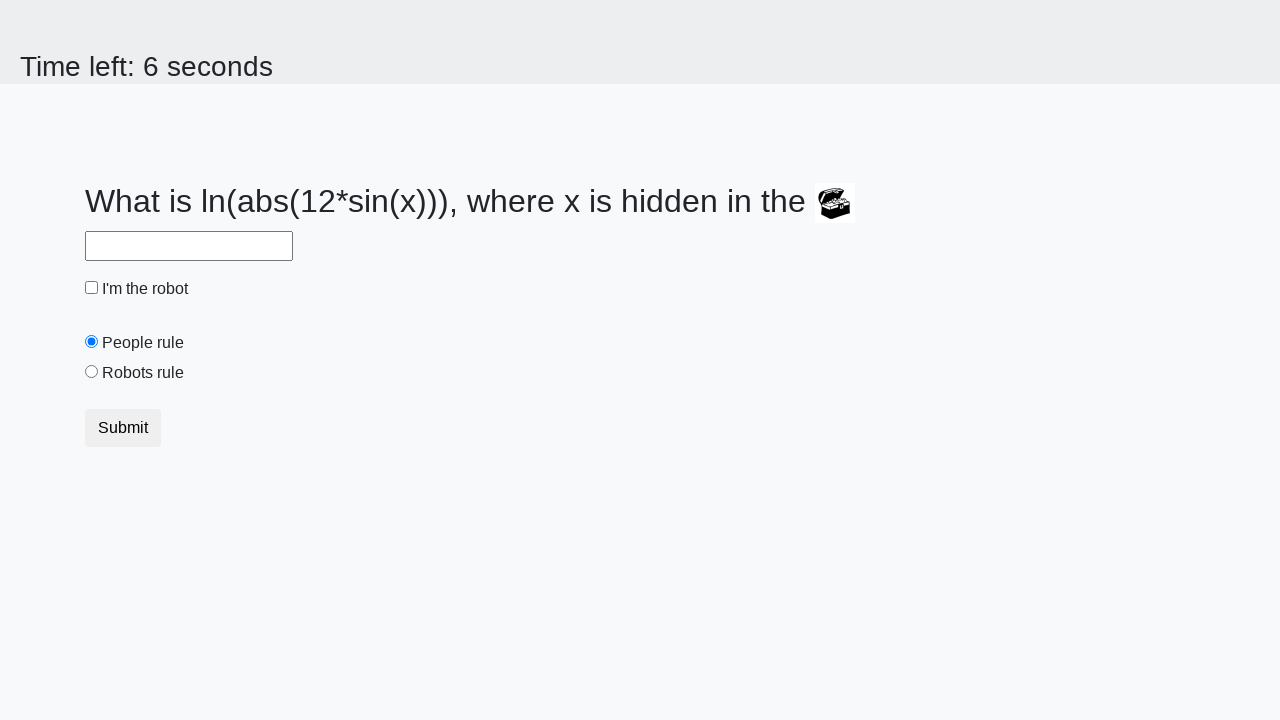

Filled answer field with calculated value: 0.15342714684779035 on [id='answer']
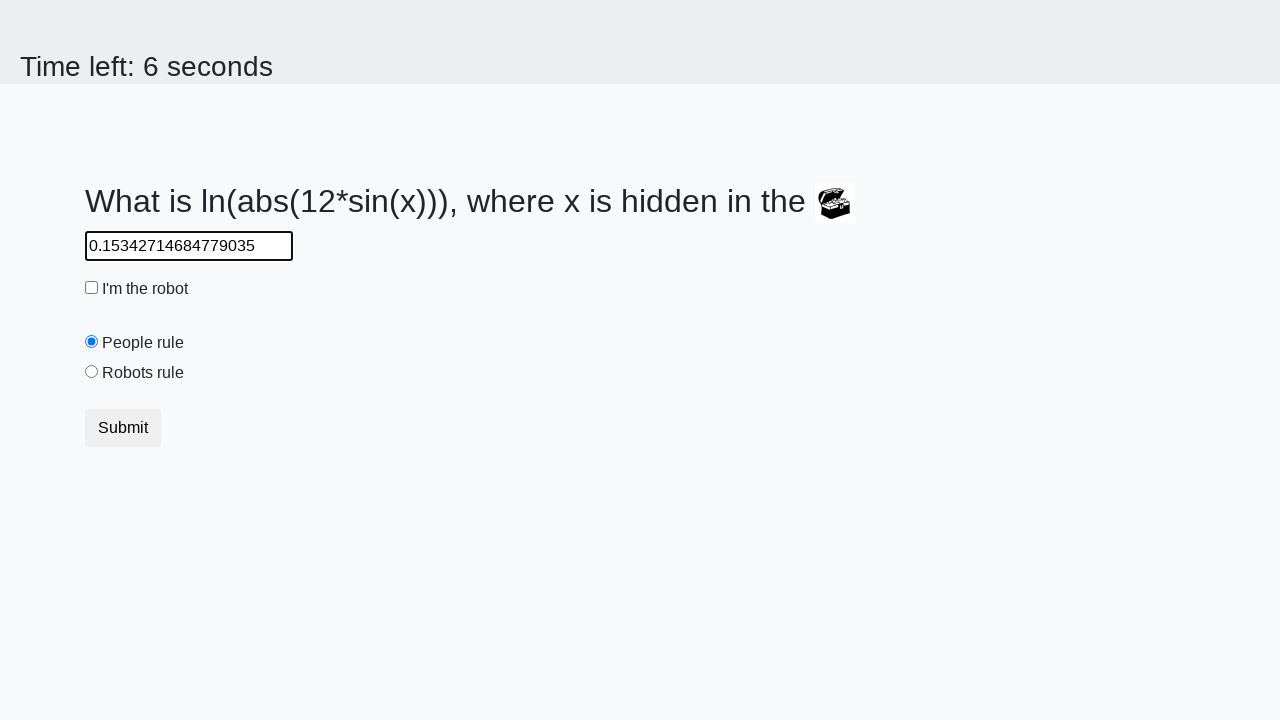

Clicked robot checkbox at (92, 288) on [id='robotCheckbox']
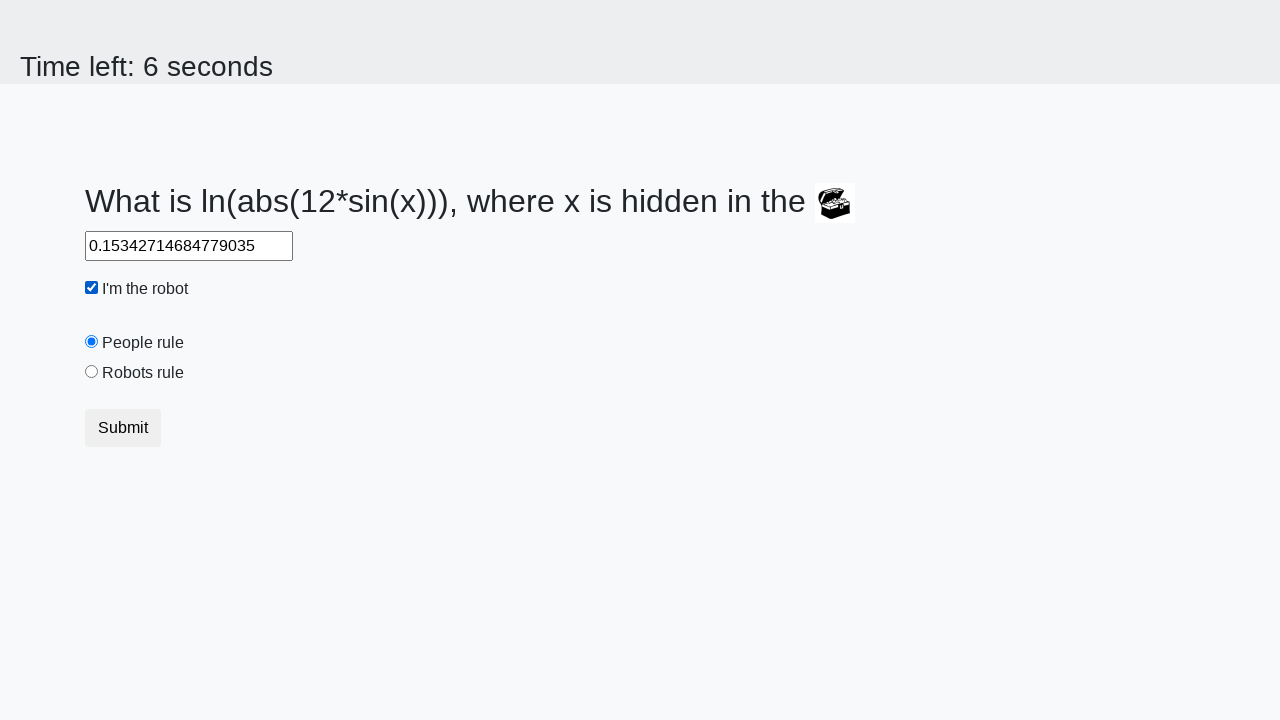

Clicked 'robots rule' radio button at (92, 372) on [id='robotsRule']
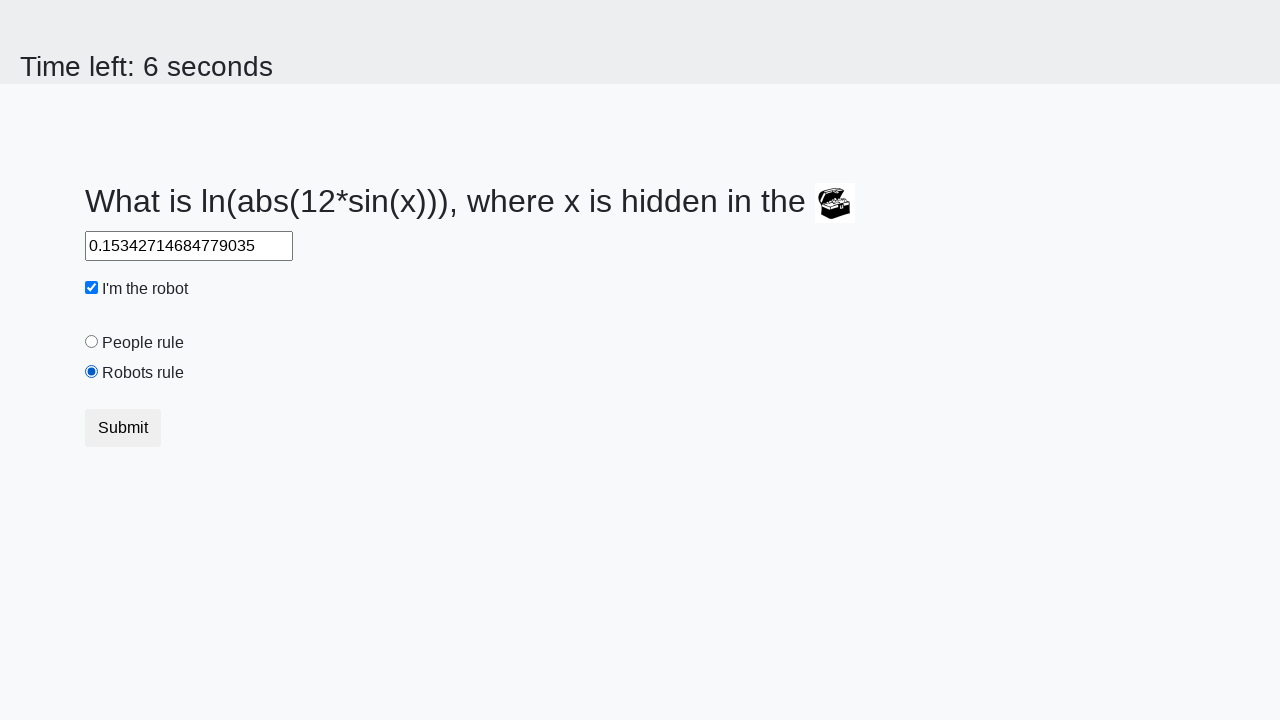

Clicked submit button at (123, 428) on .btn
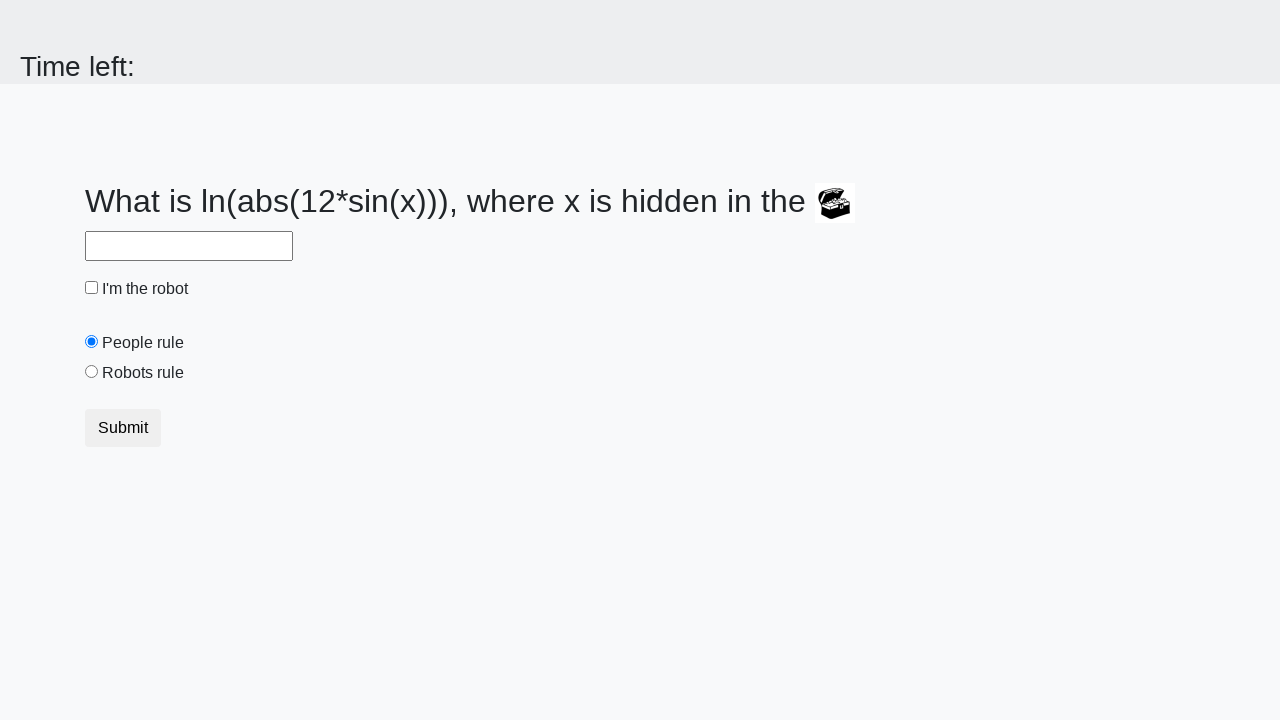

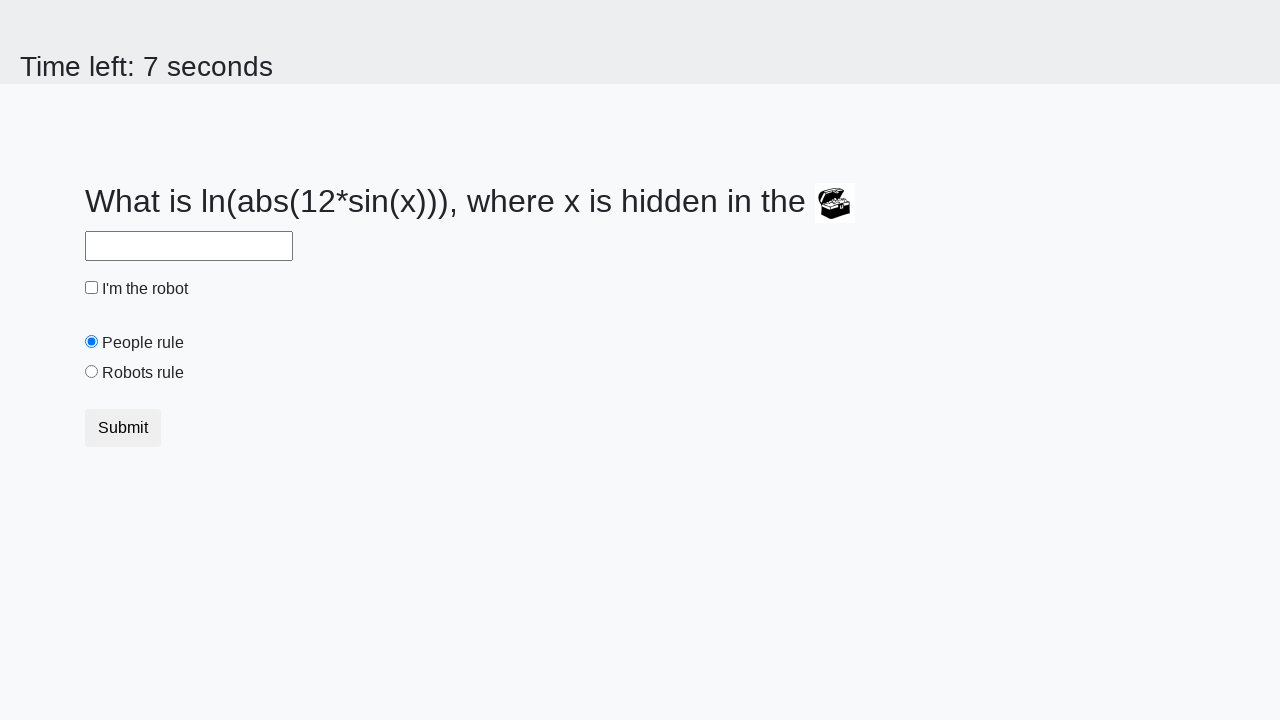